Tests drag-and-drop functionality within an iframe on jQuery UI demo site by dragging a draggable element onto a droppable target, then clicks on the Autocomplete link to navigate to another demo page.

Starting URL: https://jqueryui.com/droppable/

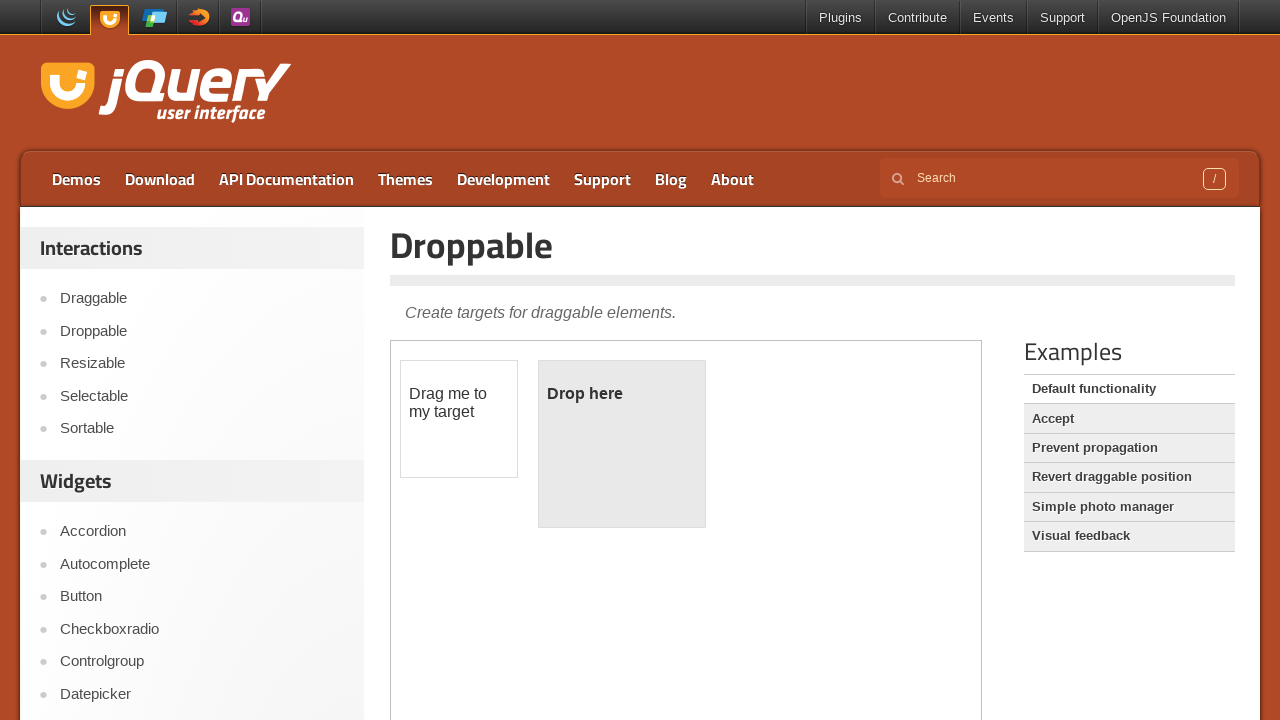

Located the demo iframe for drag-drop functionality
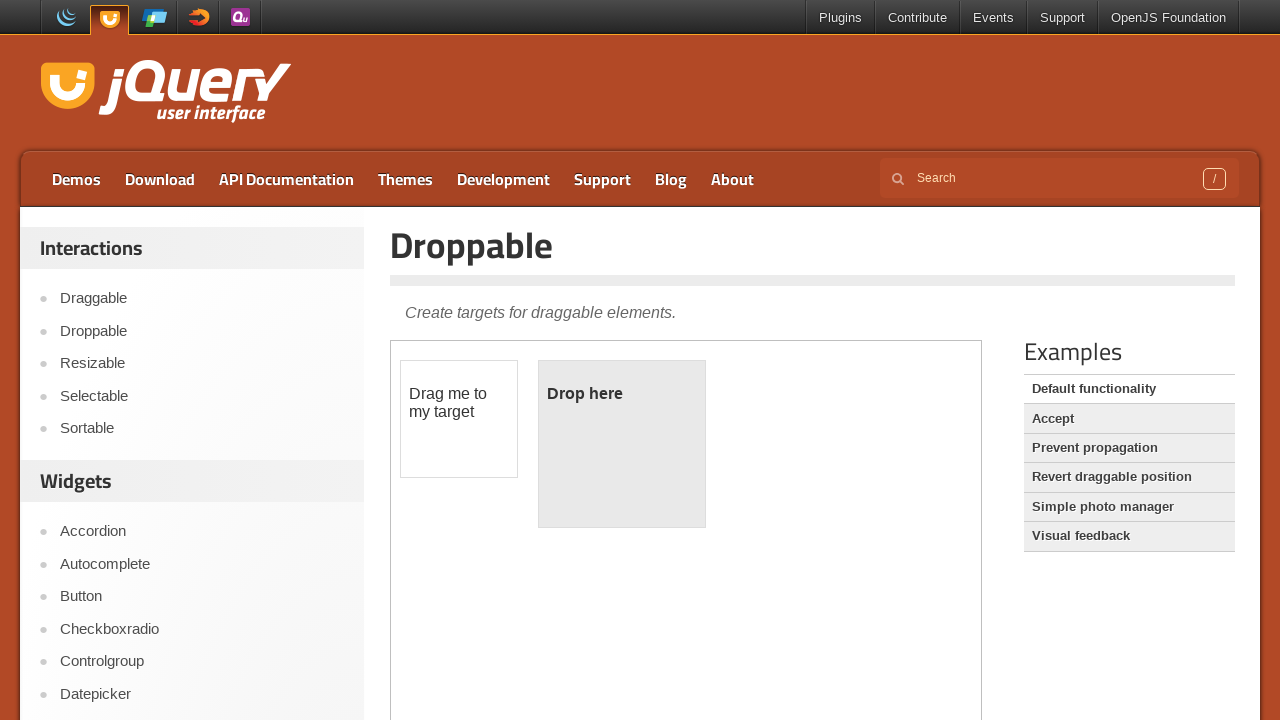

Located the draggable element within the iframe
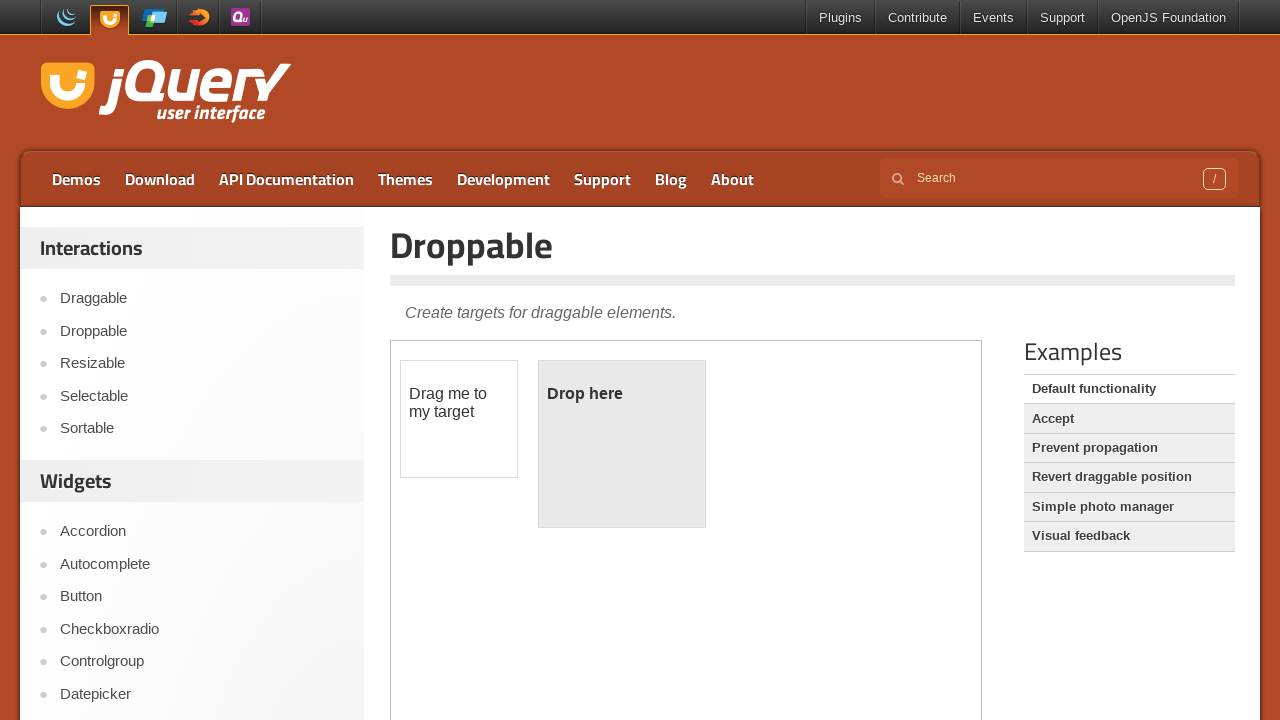

Located the droppable target element within the iframe
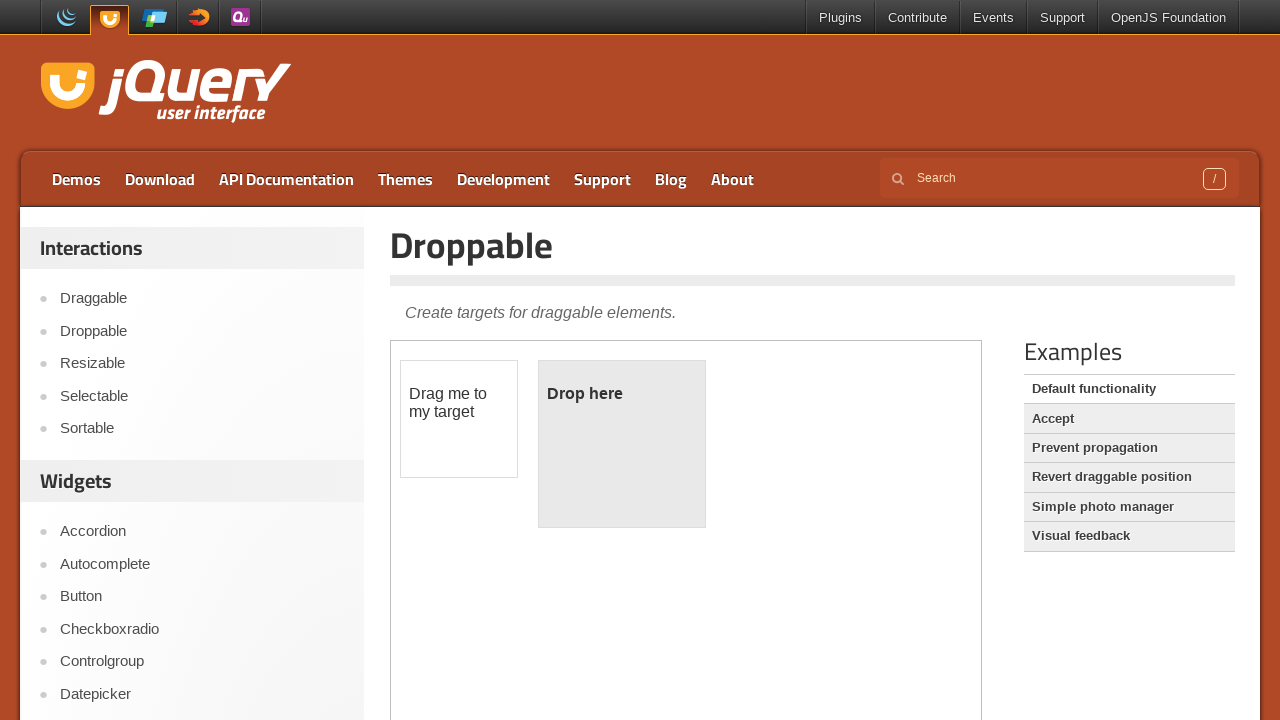

Dragged the draggable element onto the droppable target at (622, 444)
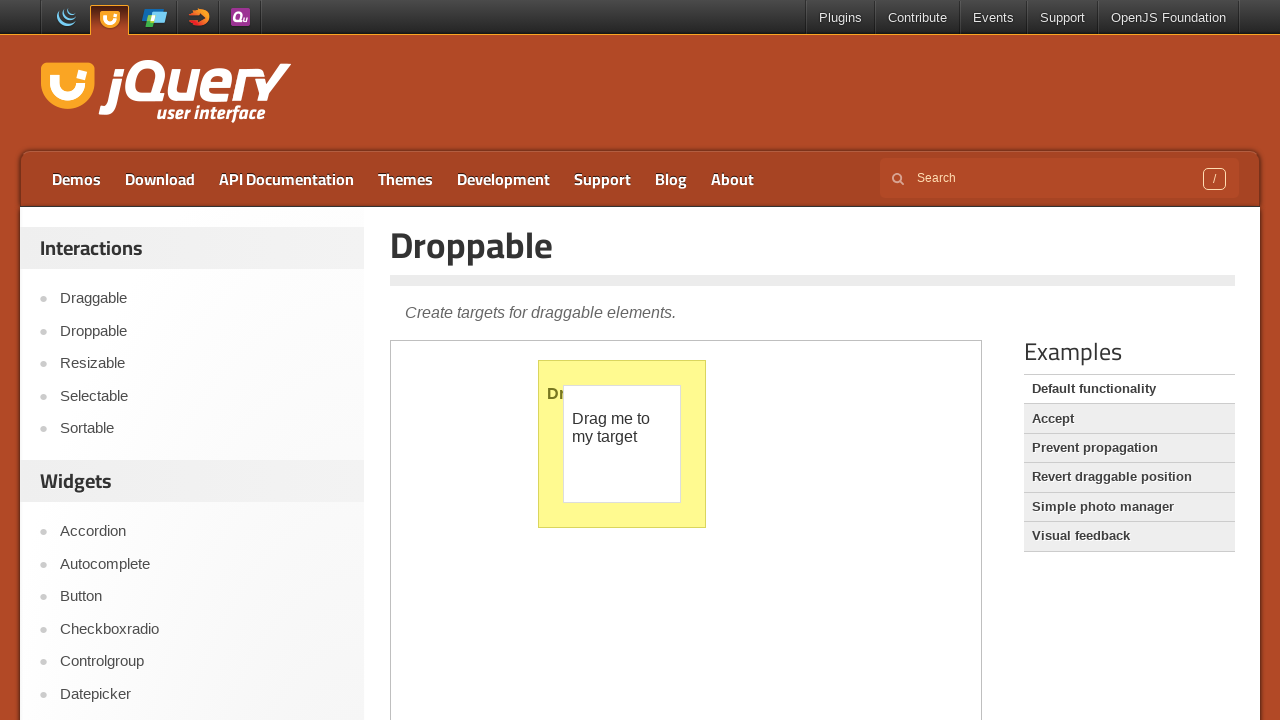

Clicked on the Autocomplete link to navigate to the autocomplete demo page at (202, 564) on a:text('Autocomplete')
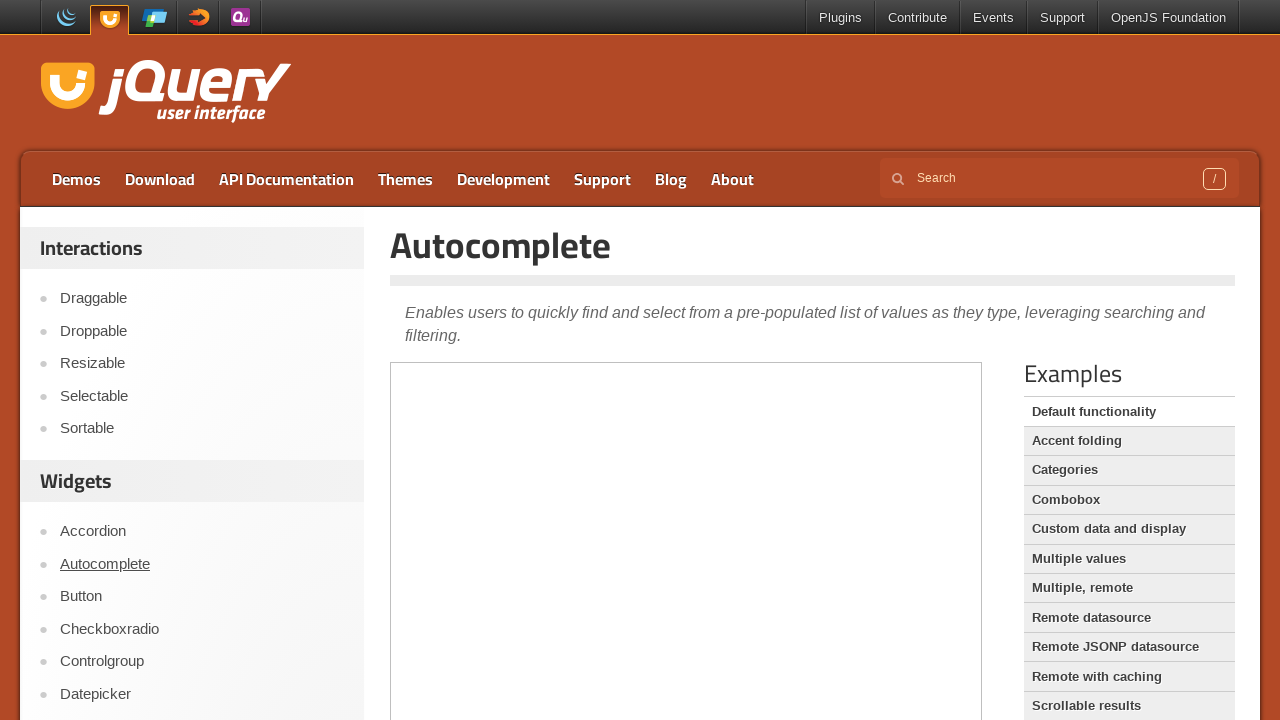

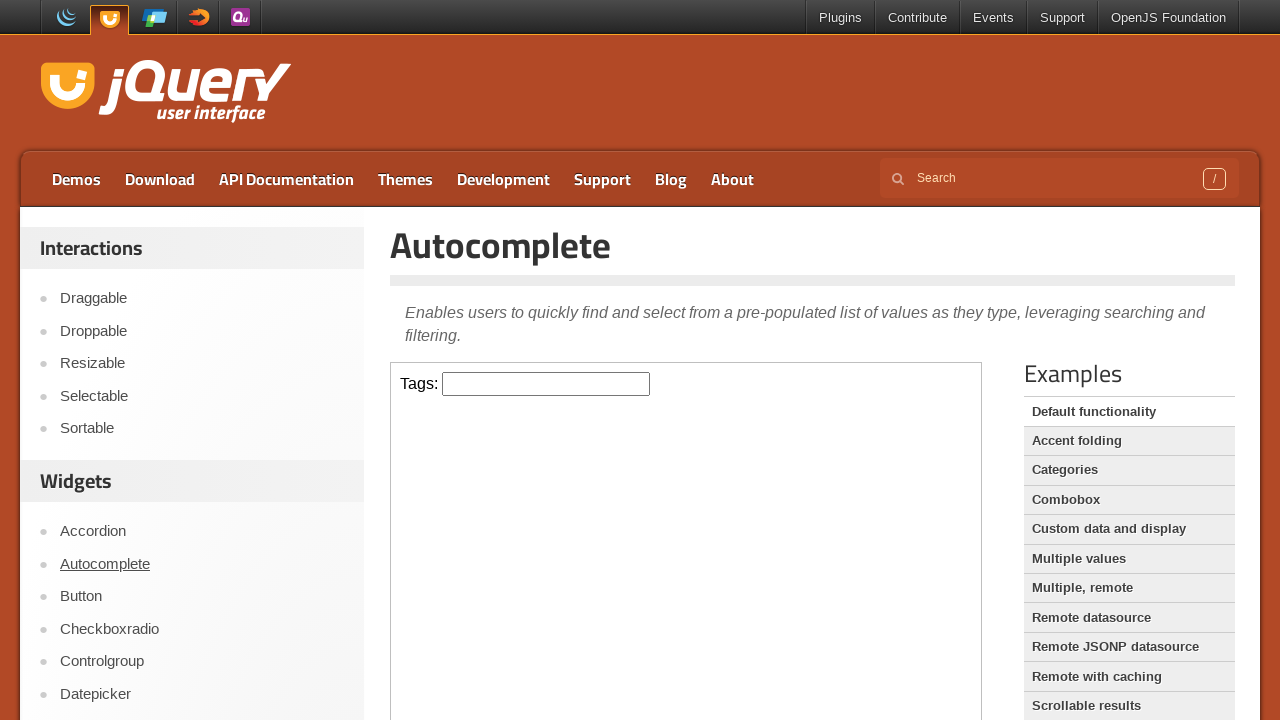